Tests multiple window/tab handling by clicking on course images that open new windows, switching between windows by title, verifying page titles, and closing all windows except the parent.

Starting URL: https://skills.kynaenglish.vn/

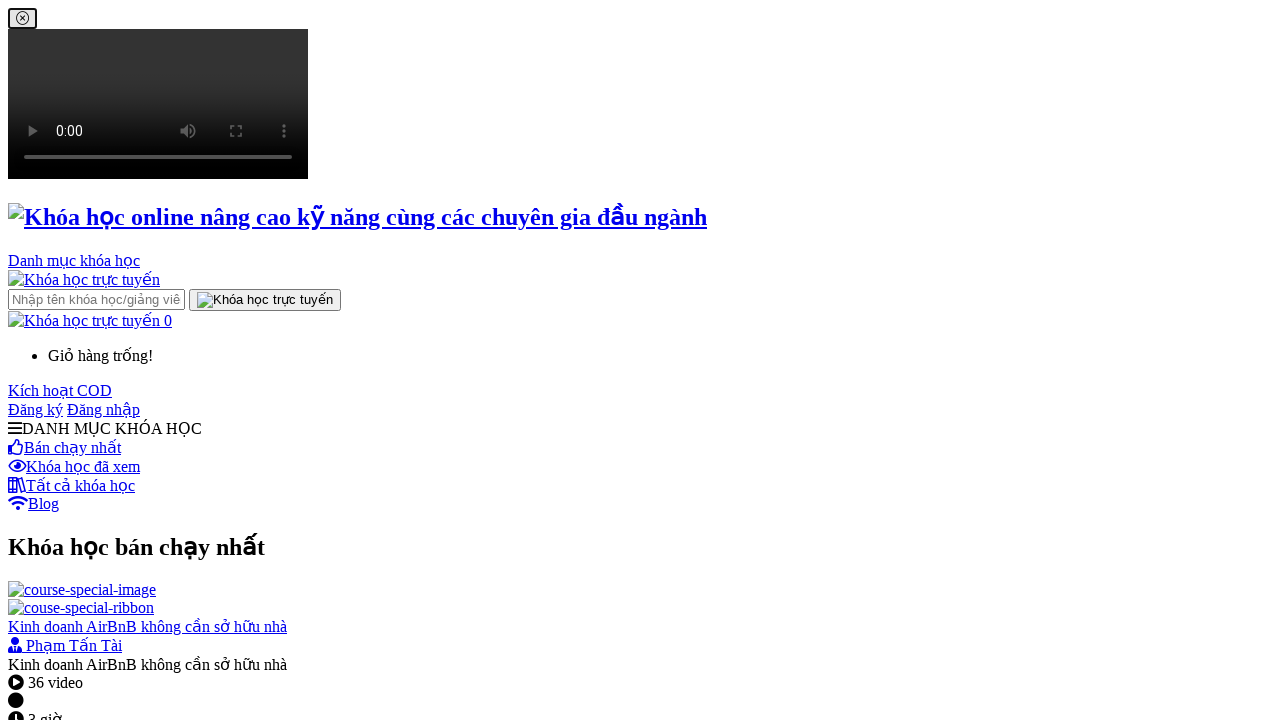

Clicked on first course image at (30, 361) on (//img[@class='img-lazy'])[1]
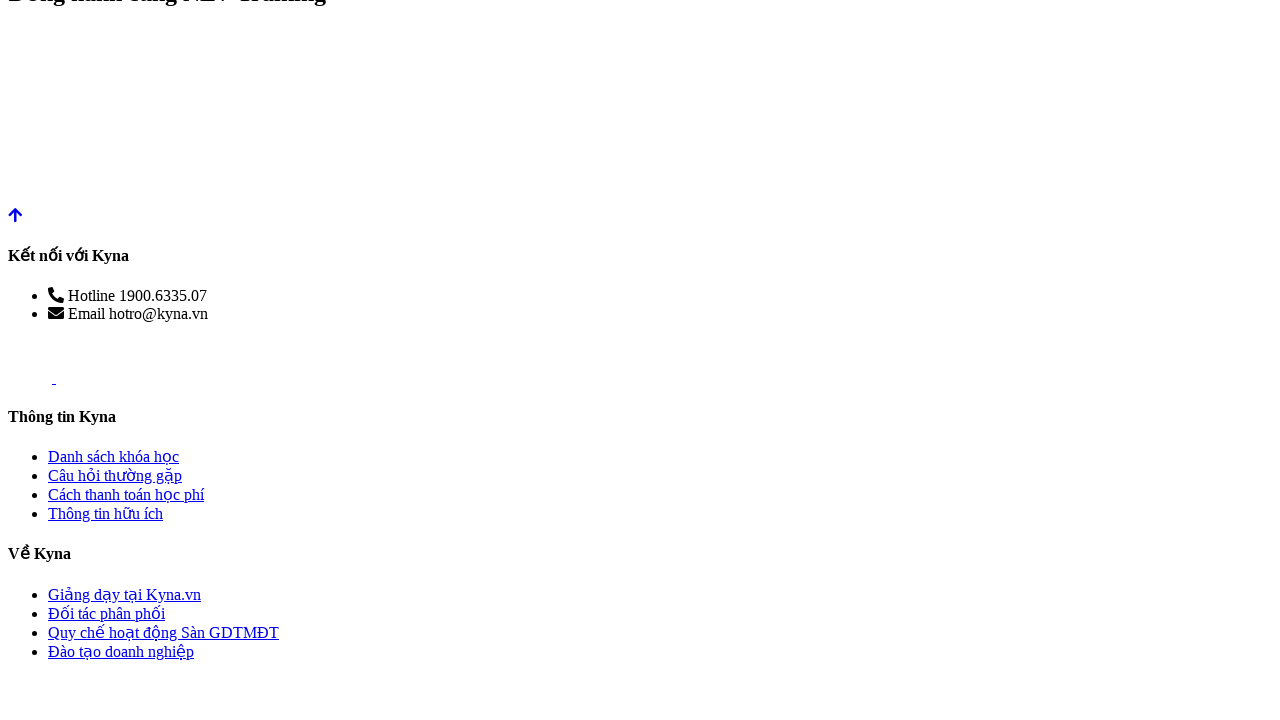

Clicked on second course image at (83, 361) on (//img[@class='img-lazy'])[2]
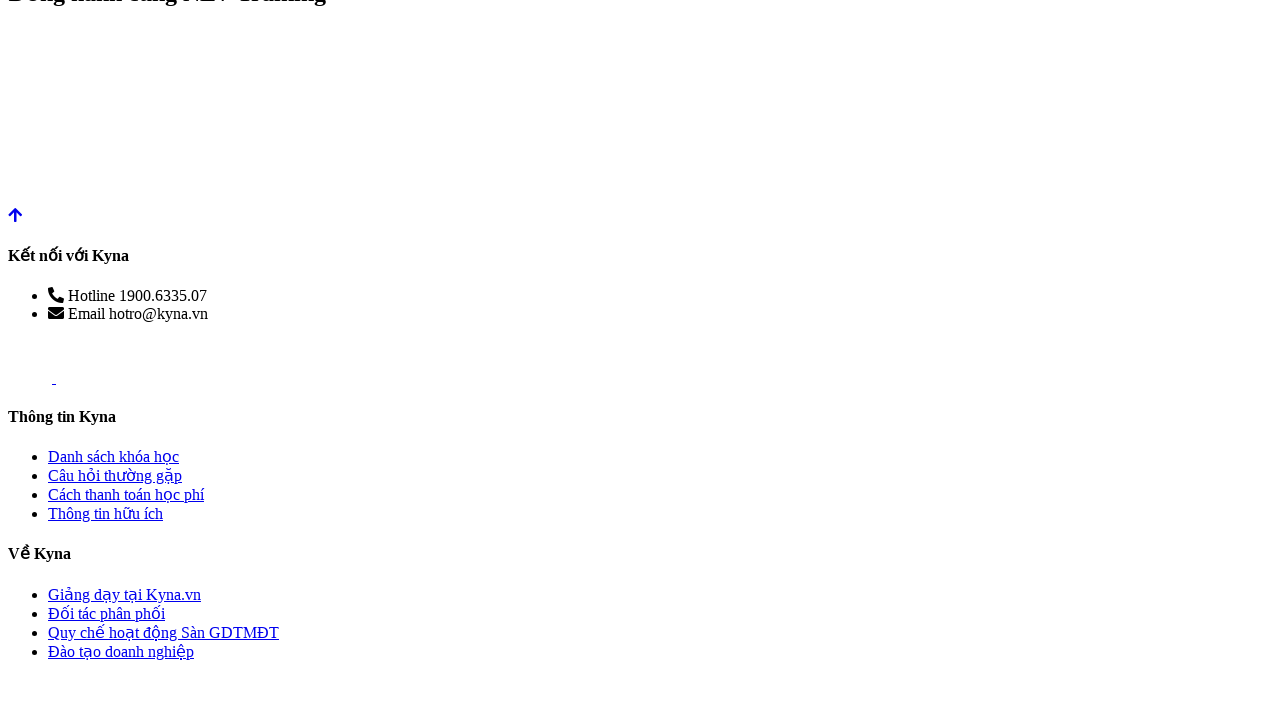

Clicked on fifth course image at (84, 360) on (//img[@alt='Khóa học trực tuyến'])[5]
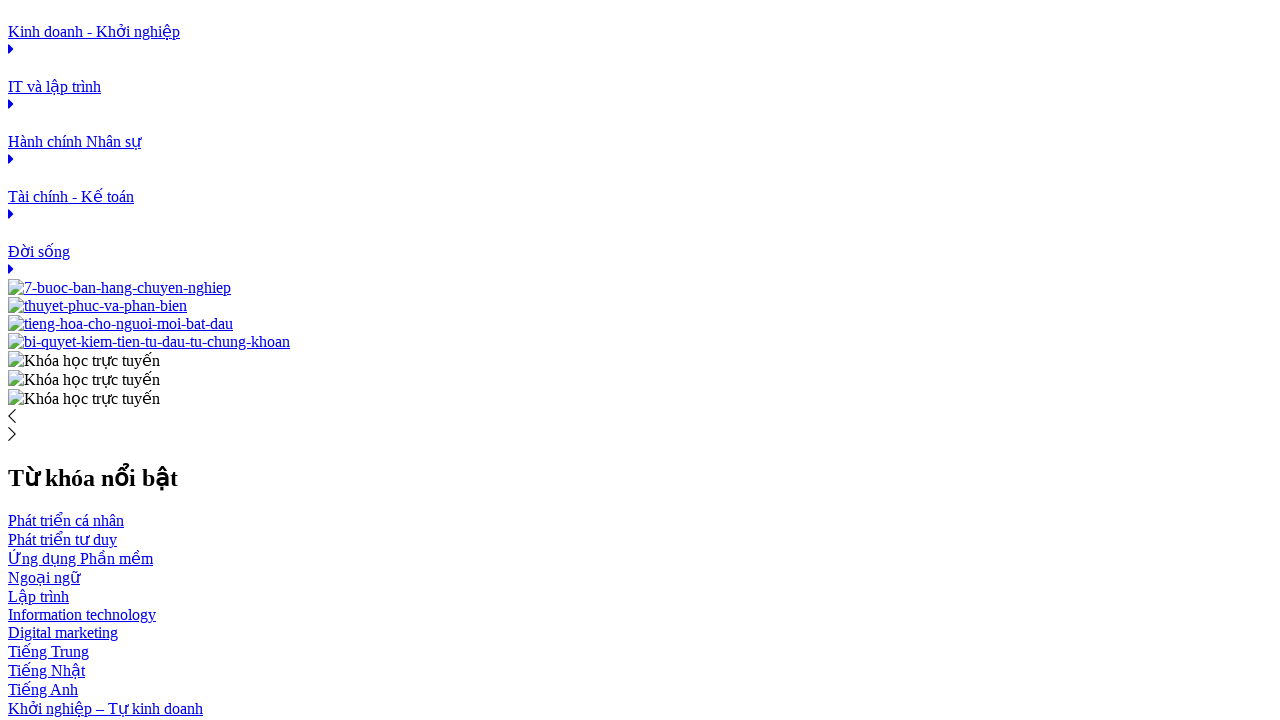

Waited 2000ms for new pages to open
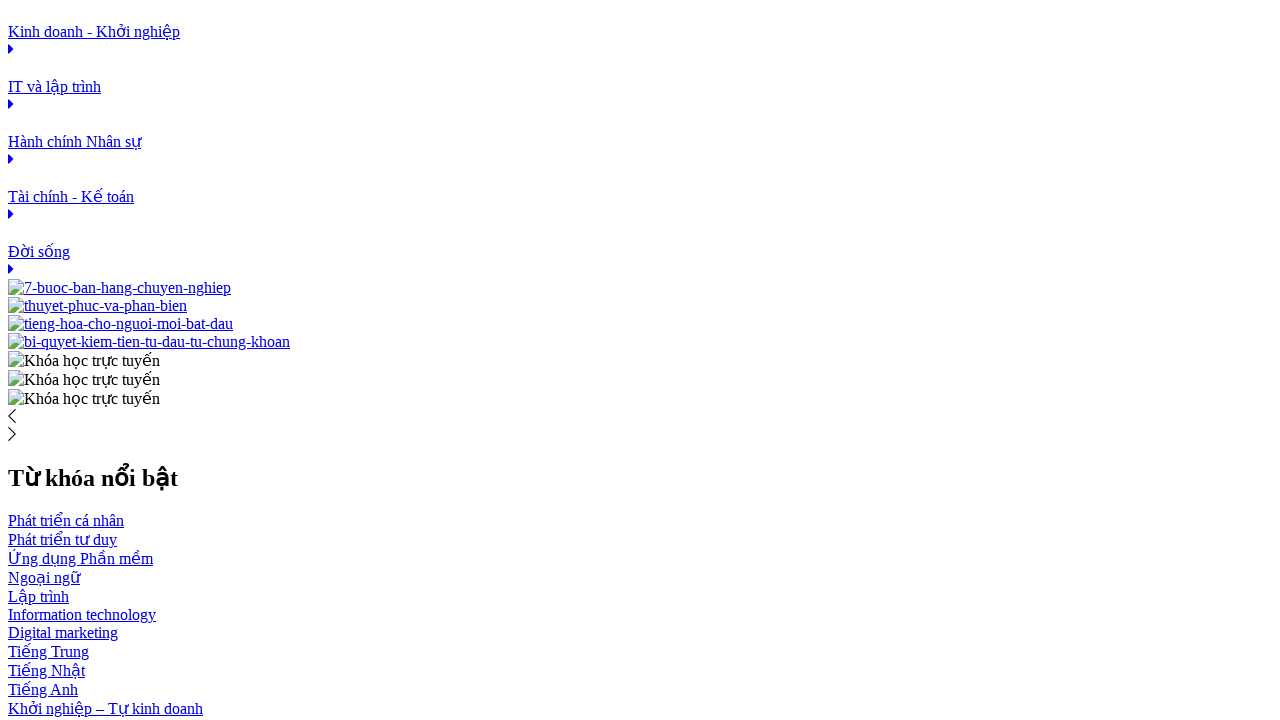

Retrieved all pages from context
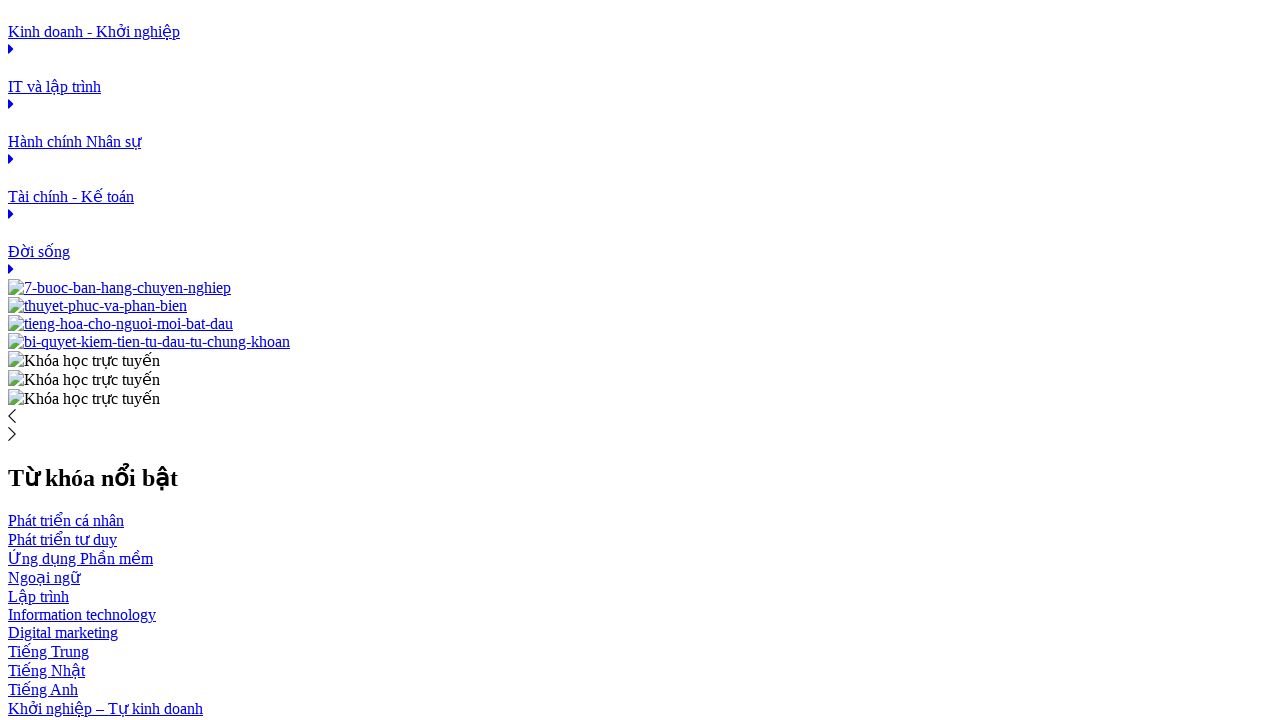

Searched for YouTube page by title 'Kyna.vn - YouTube'
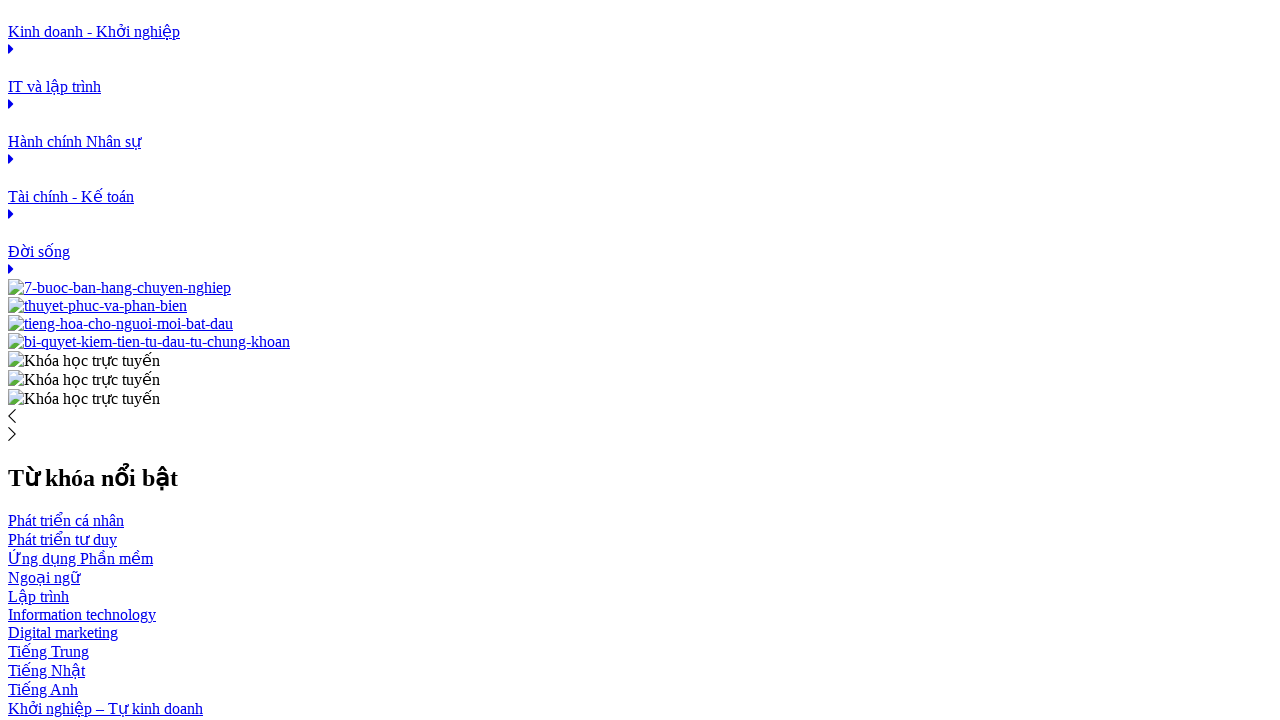

Brought YouTube page to front
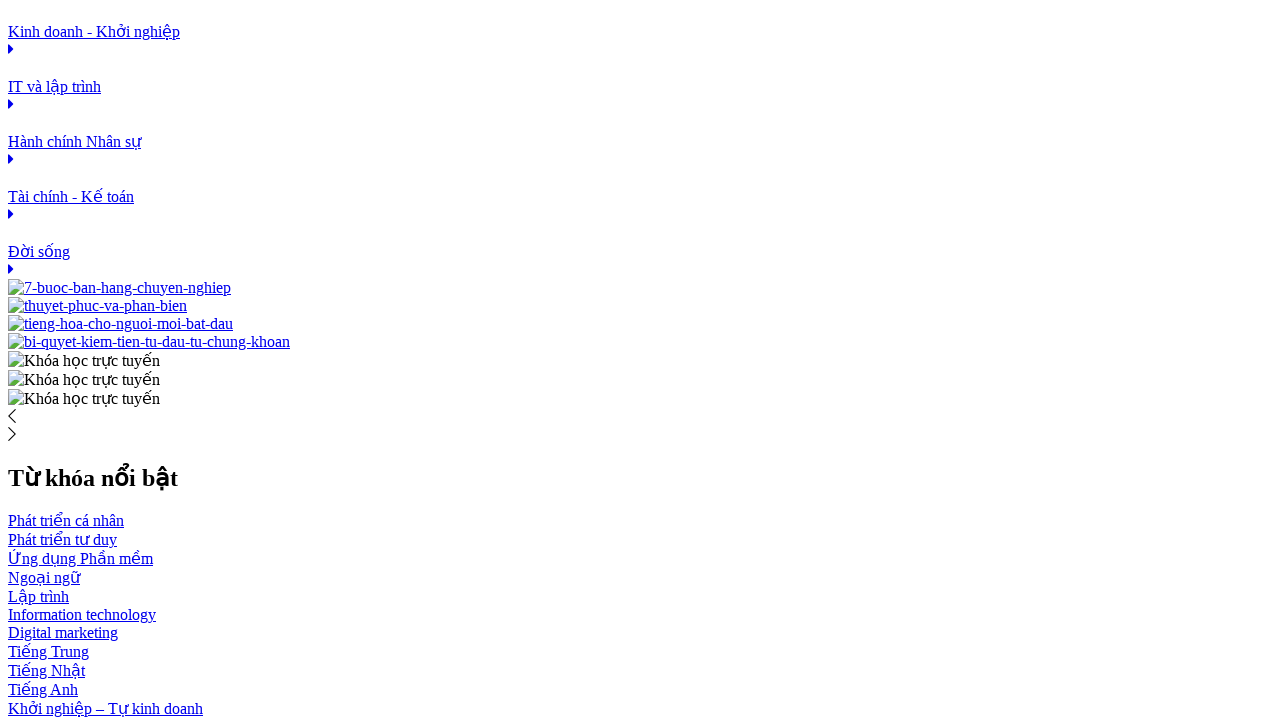

Verified YouTube page title matches expected value
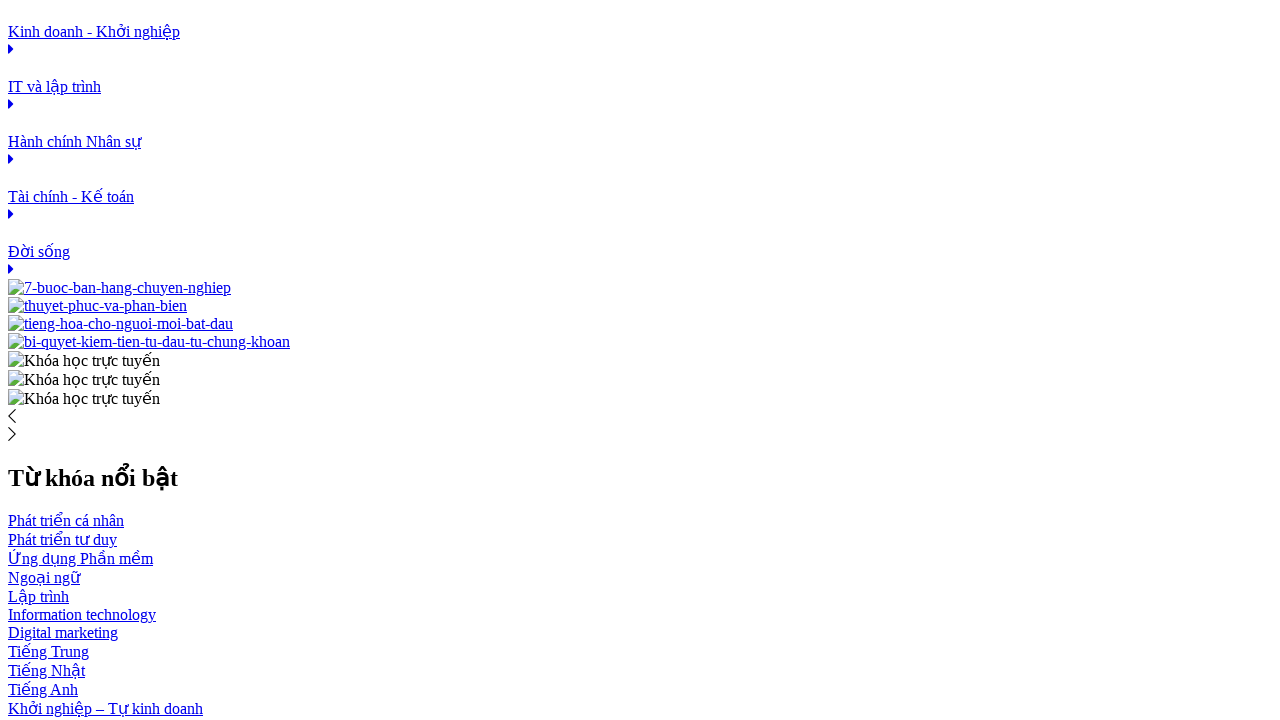

Closed non-original page
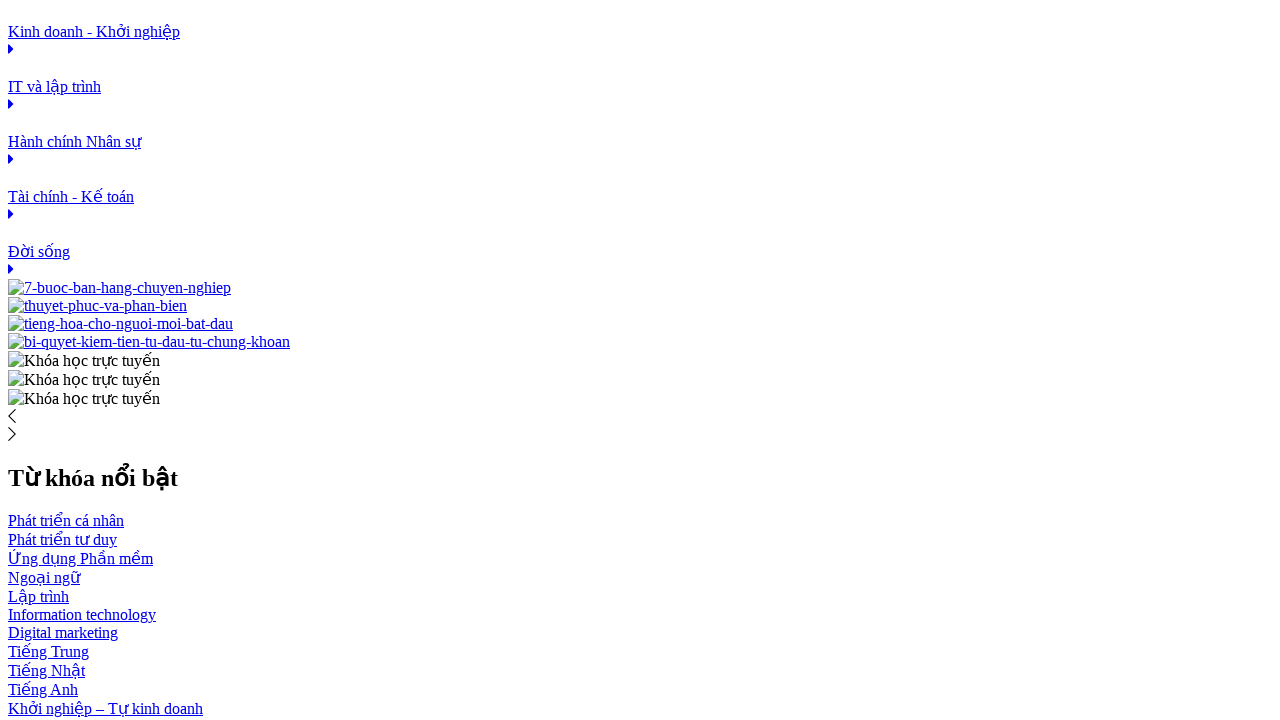

Closed non-original page
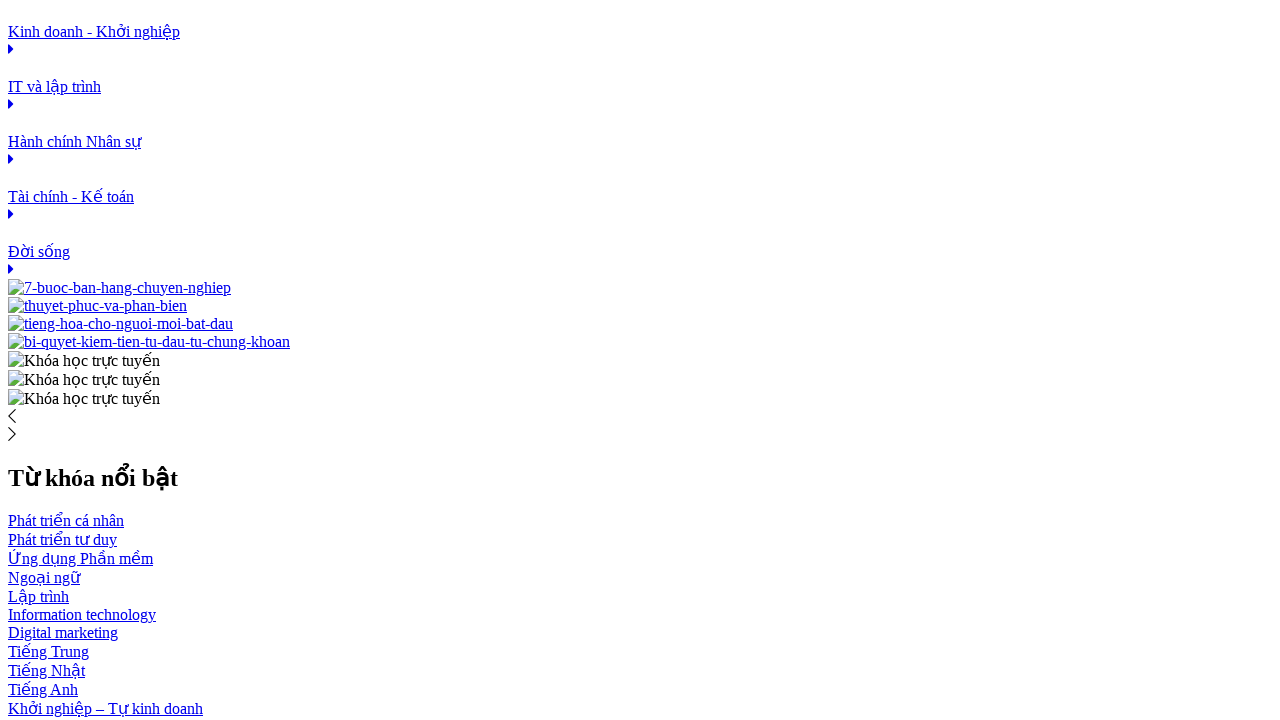

Brought original page to front
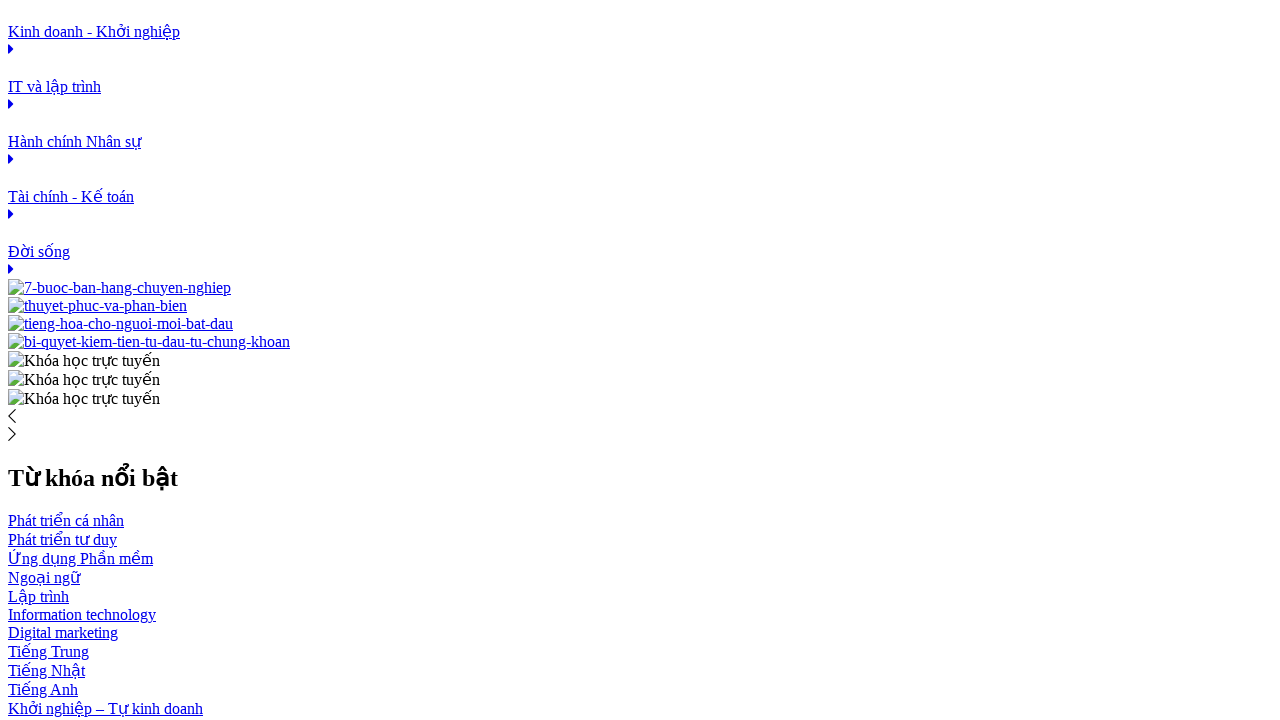

Verified original page title is 'Kyna.vn - Học online cùng chuyên gia'
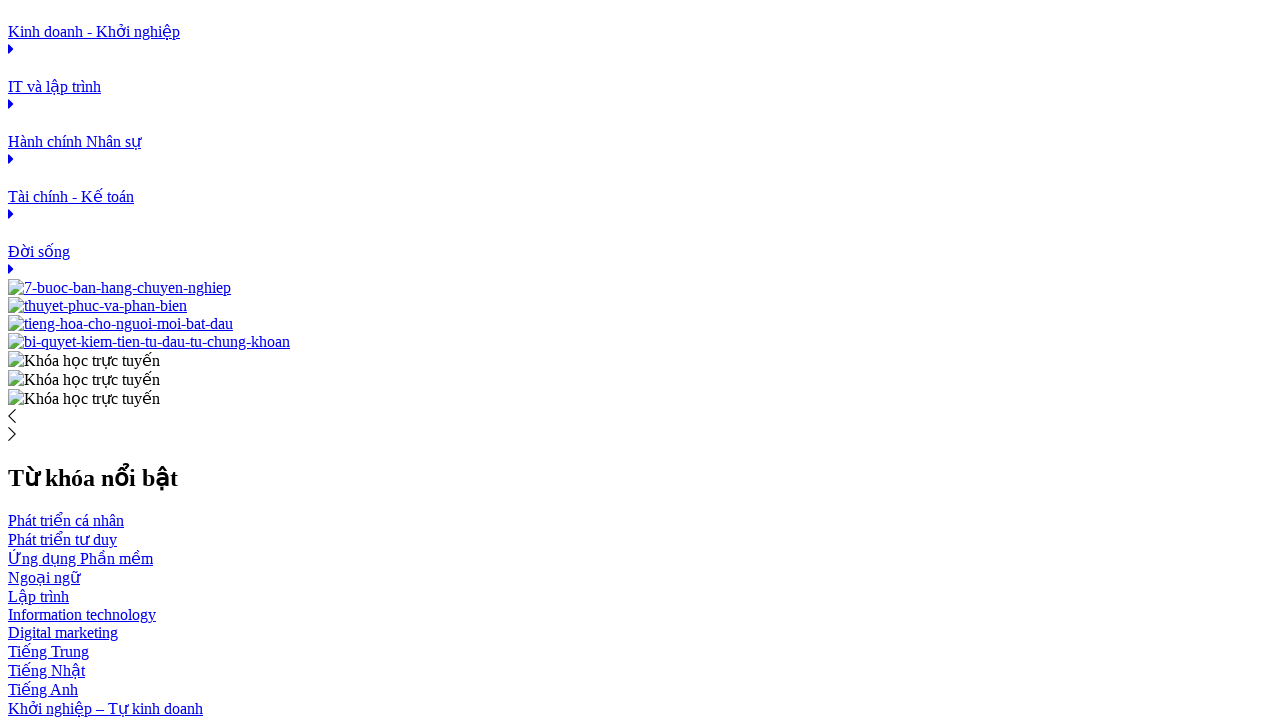

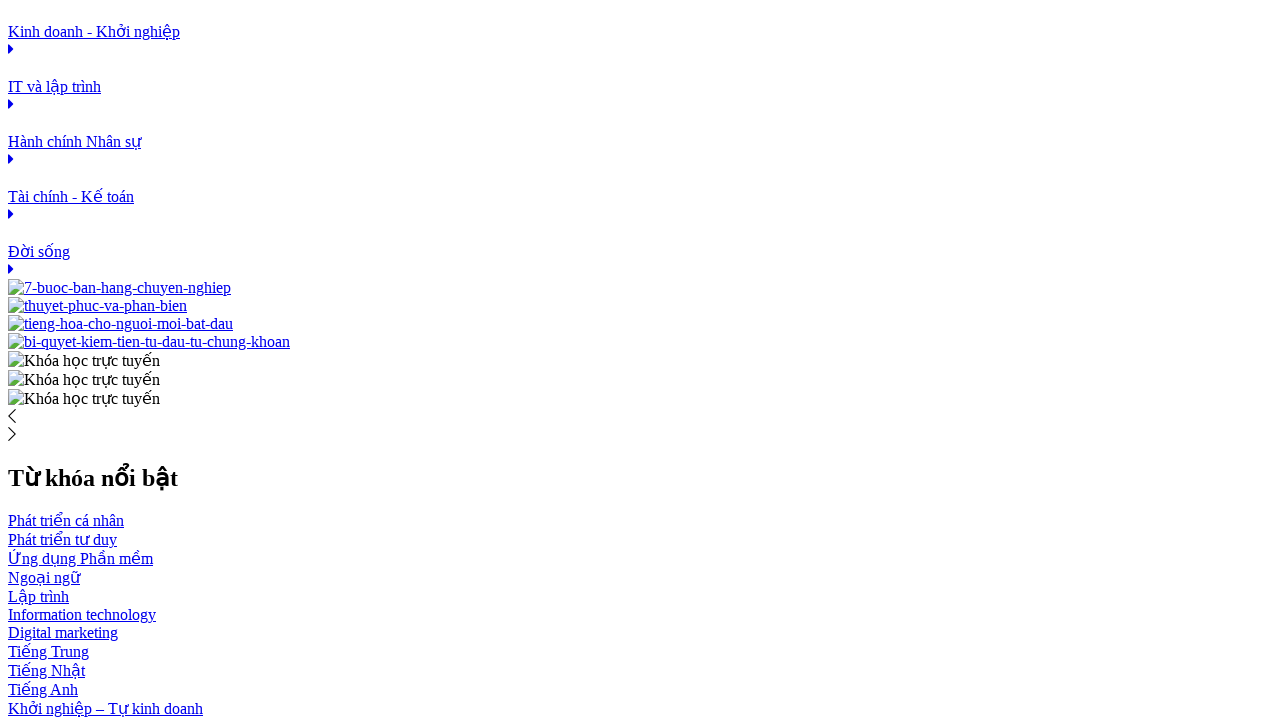